Tests clicking a khaki button that triggers a prompt alert, enters a number, and accepts the dialog.

Starting URL: https://kristinek.github.io/site/examples/alerts_popups

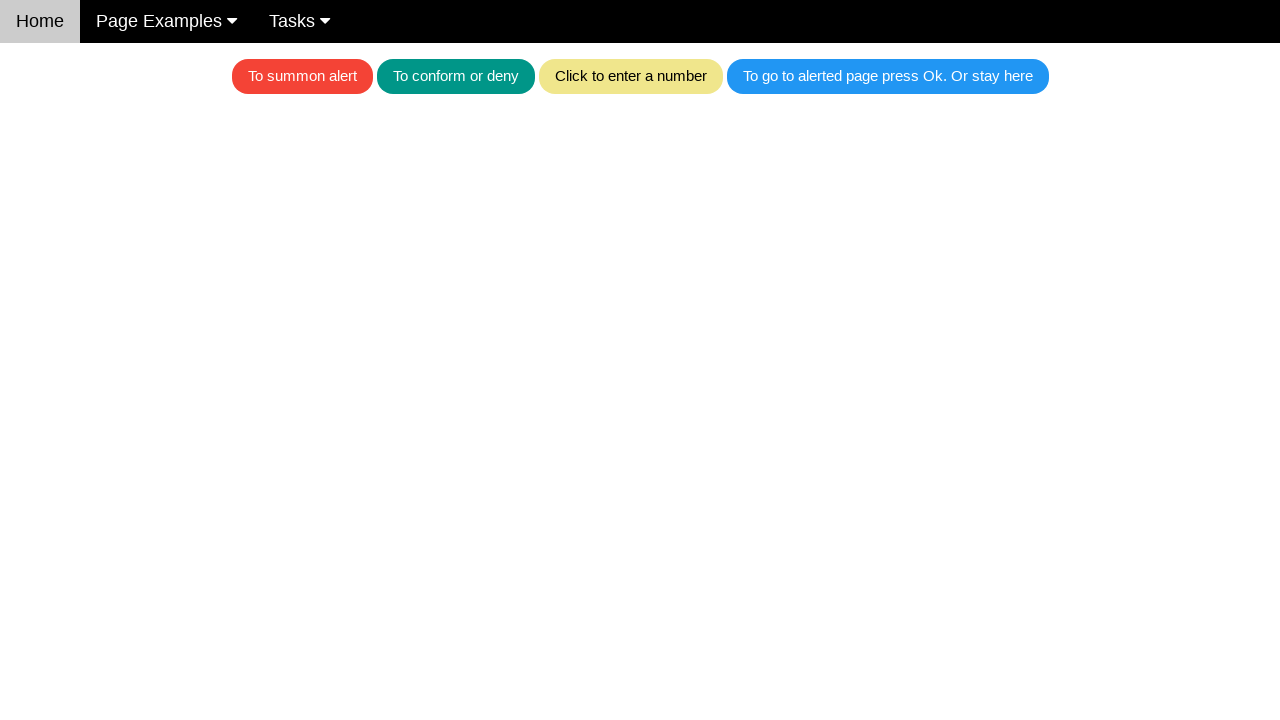

Set up dialog handler to accept prompt with value '25'
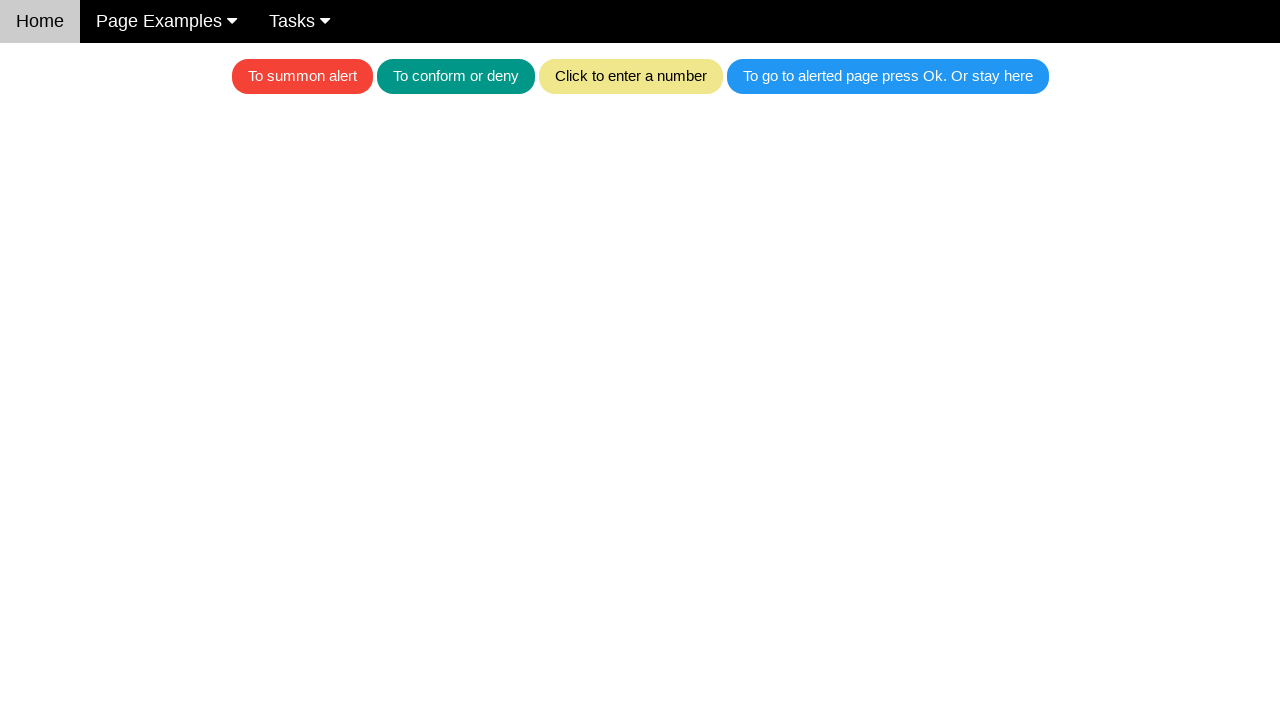

Clicked khaki button to trigger prompt alert at (630, 76) on .w3-khaki
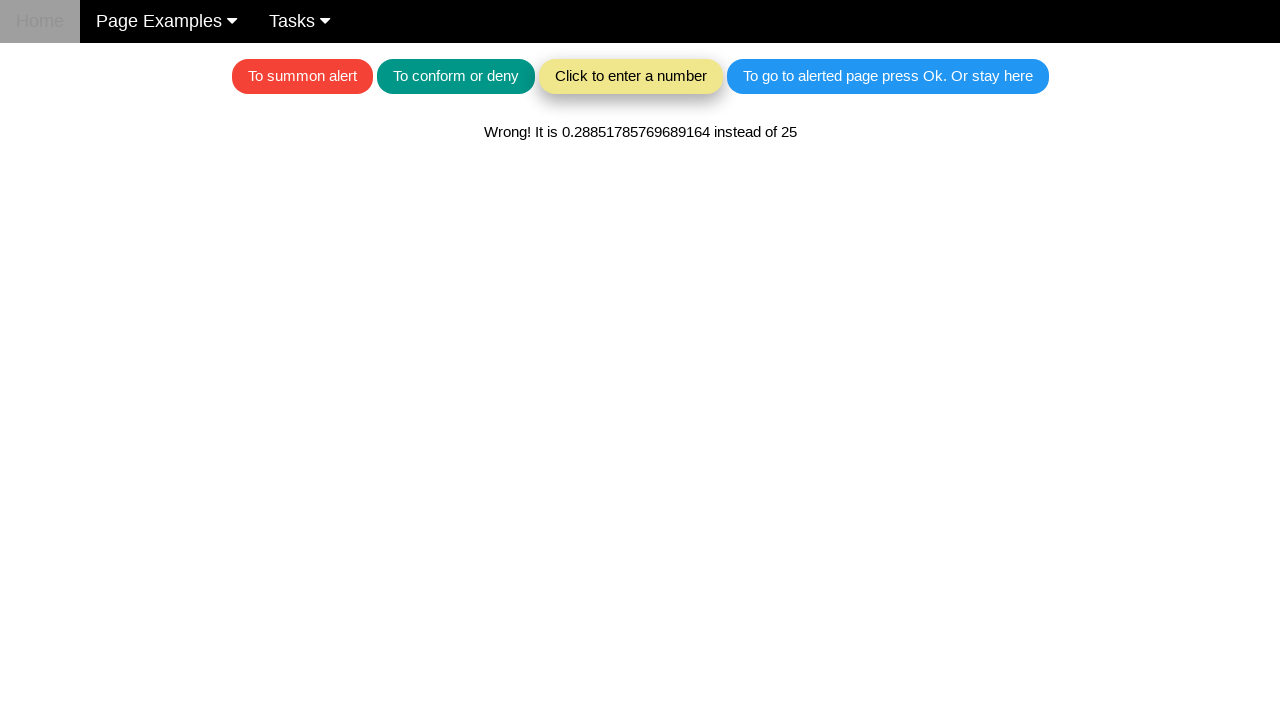

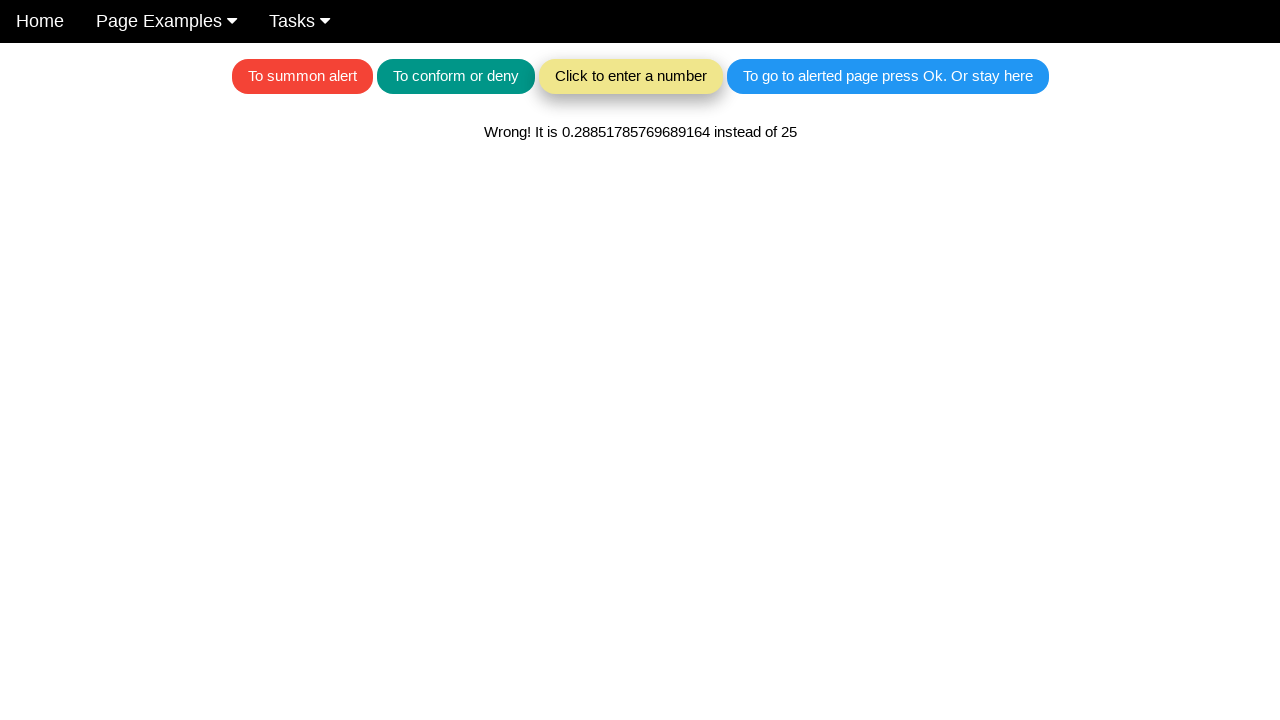